Tests radio button selection on a Google Forms page by clicking the "Cần Thơ" option and verifying selection

Starting URL: https://docs.google.com/forms/d/e/1FAIpQLSfiypnd69zhuDkjKgqvpID9kwO29UCzeCVrGGtbNPZXQok0jA/viewform

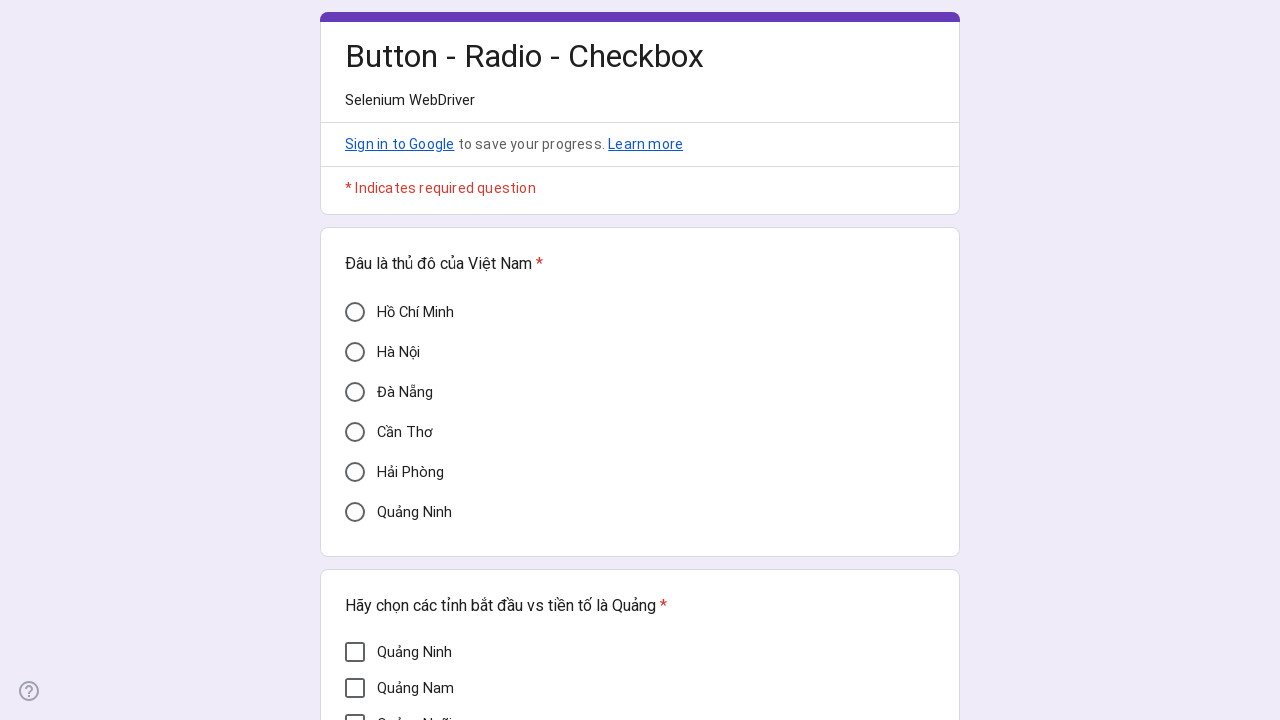

Clicked 'Cần Thơ' radio button option at (404, 432) on xpath=//span[text()='Cần Thơ']
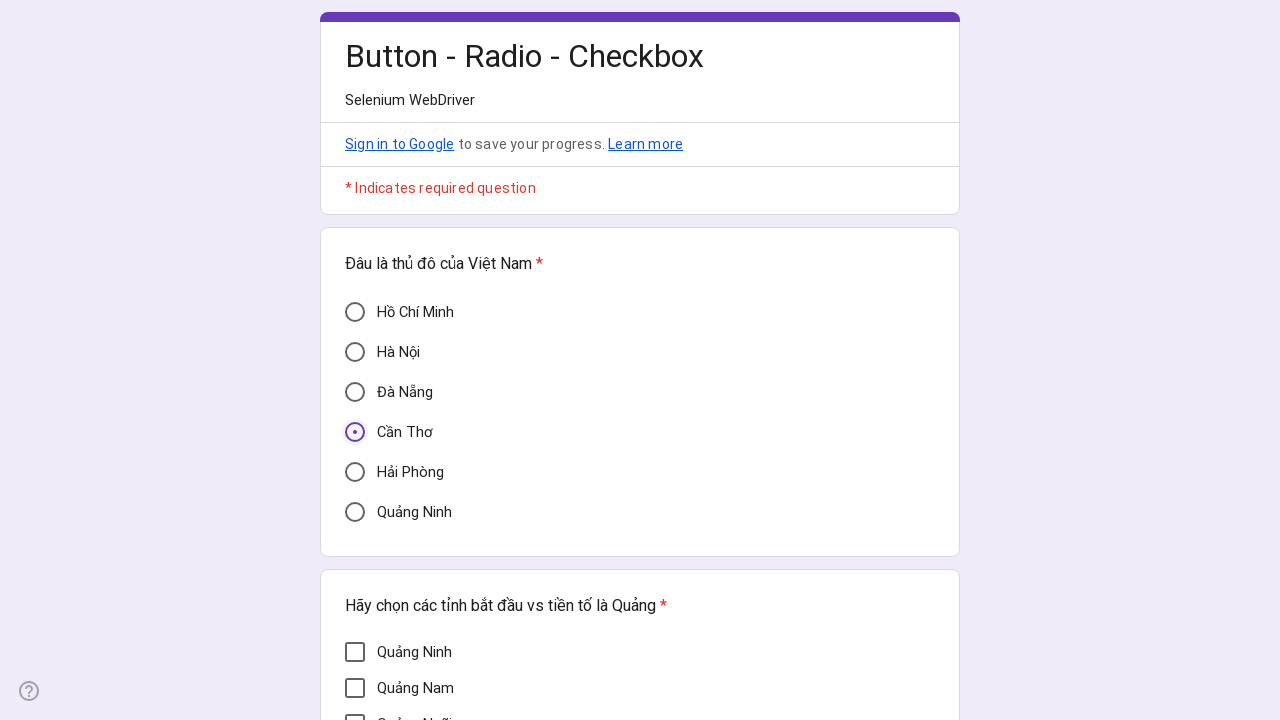

Waited 2000ms for page to process selection
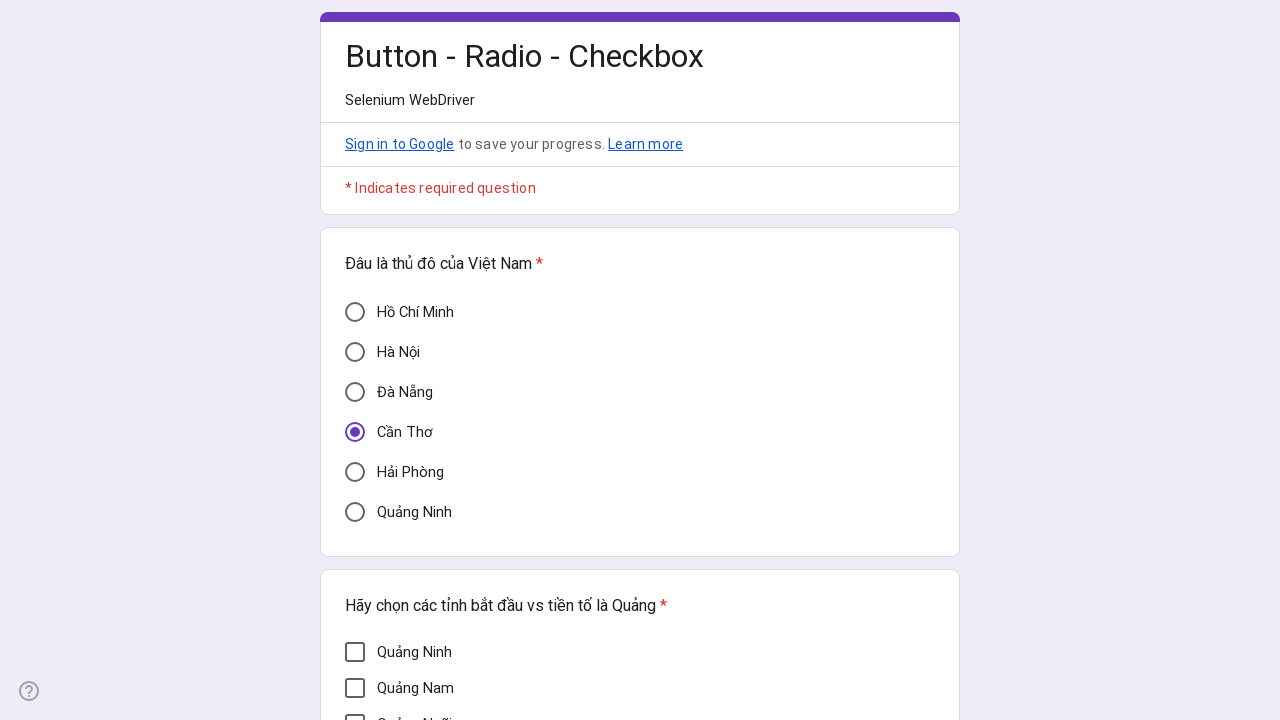

Verified 'Cần Thơ' option is visible on page
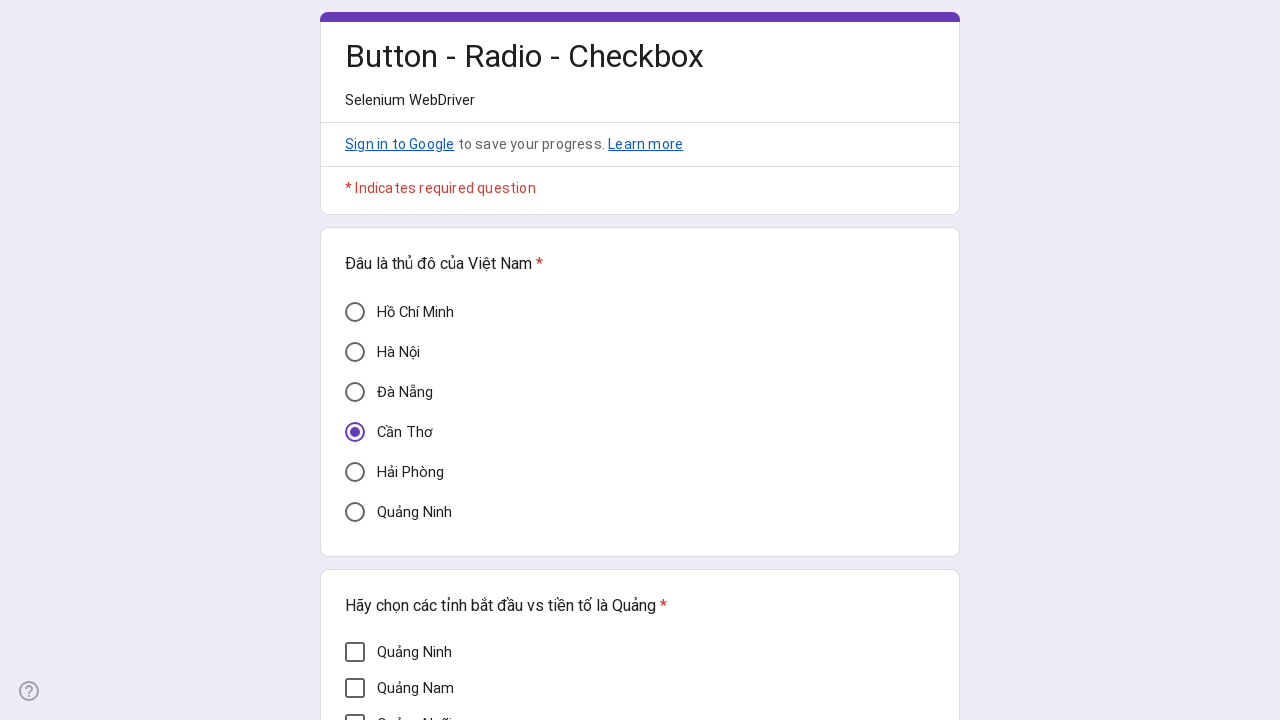

Verified 'Cần Thơ' radio button aria-checked attribute is true
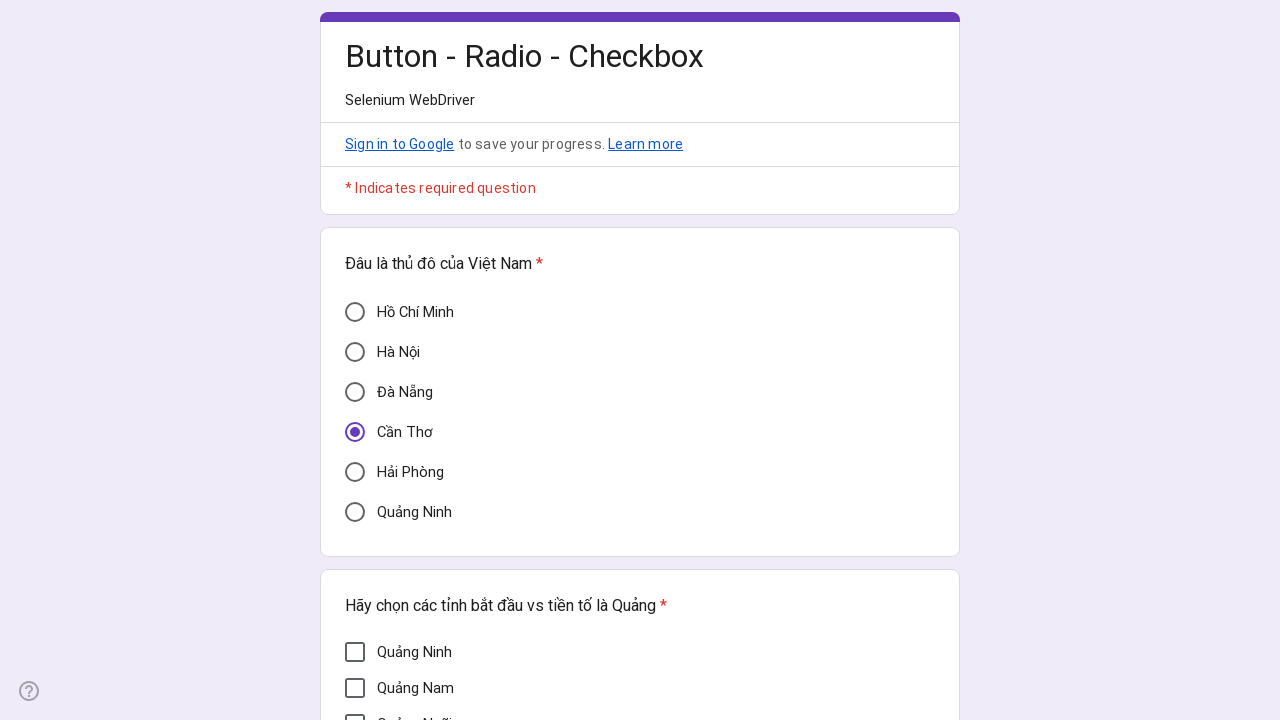

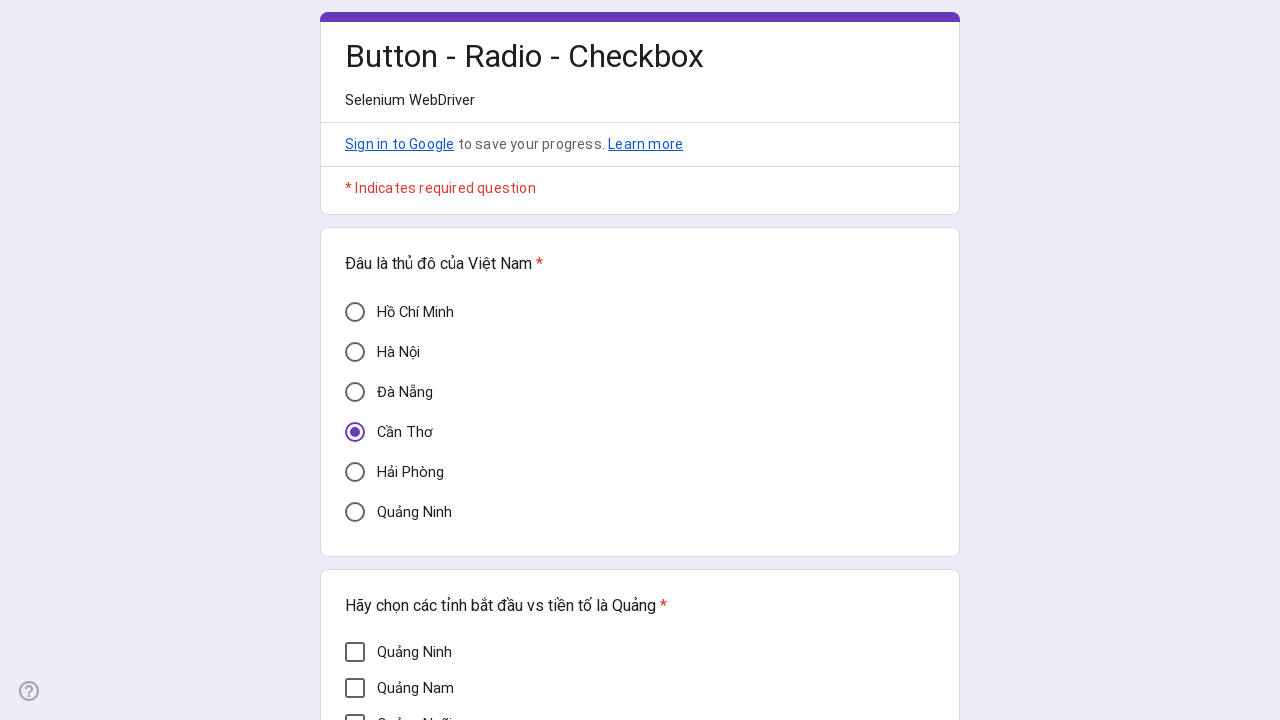